Tests JavaScript alert handling by clicking a button that triggers an alert and accepting it

Starting URL: https://the-internet.herokuapp.com/javascript_alerts

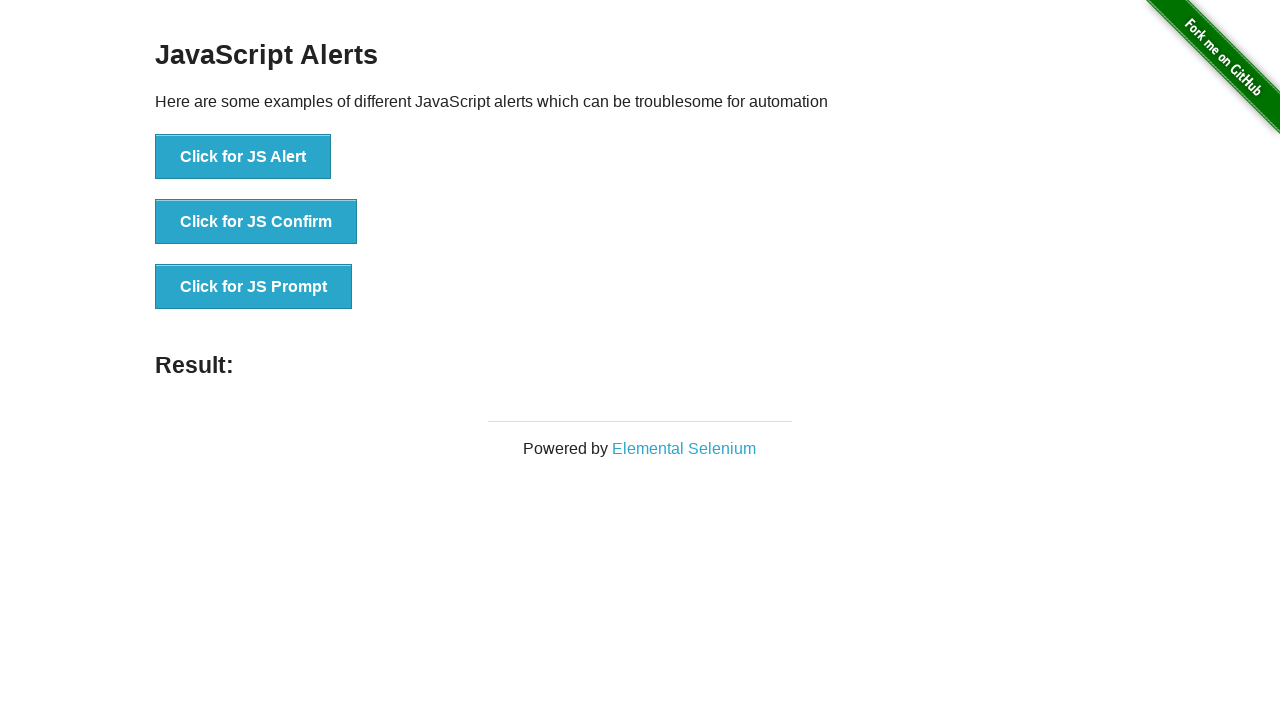

Set up dialog handler to accept alerts
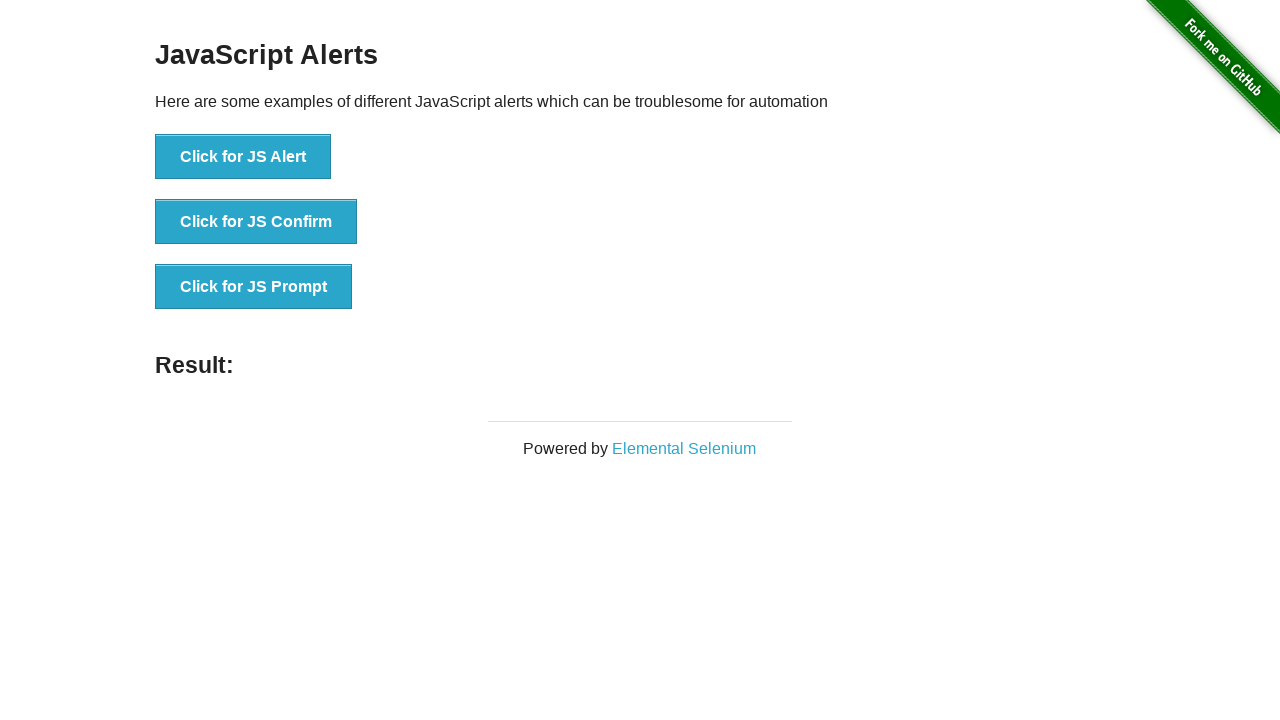

Clicked the JavaScript alert button at (243, 157) on xpath=//button[@onclick='jsAlert()']
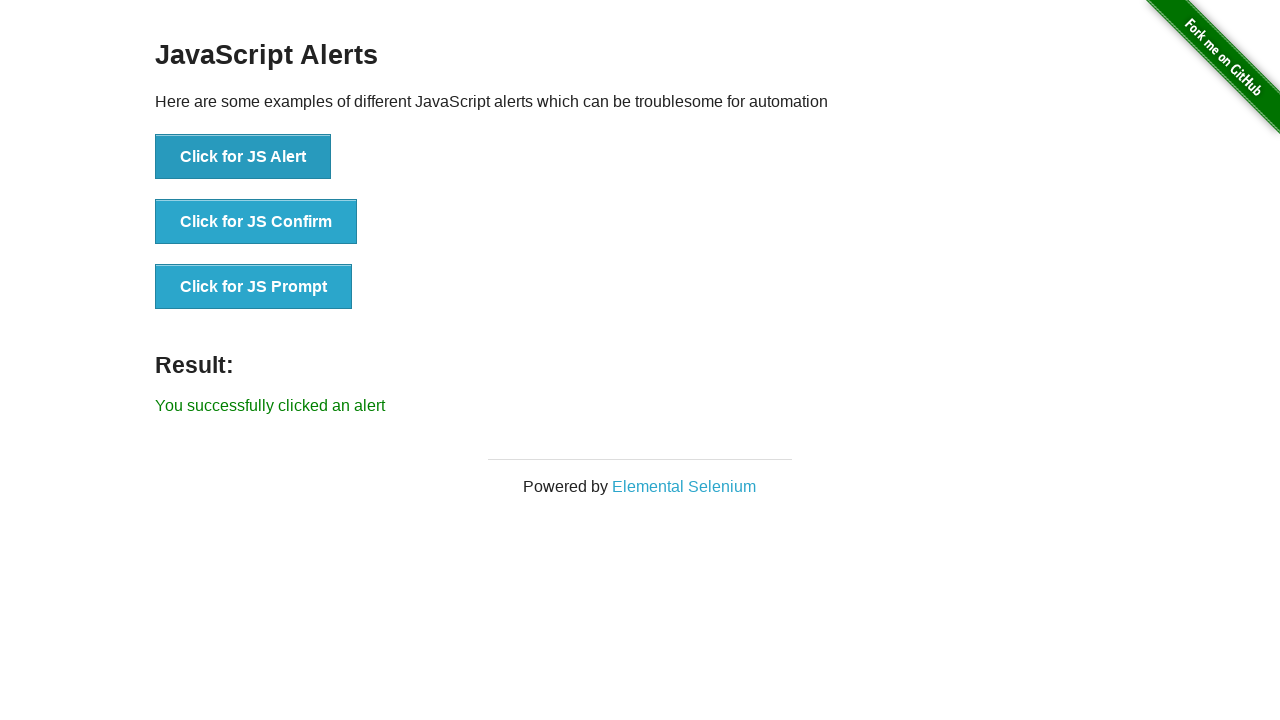

Alert was accepted and result message appeared
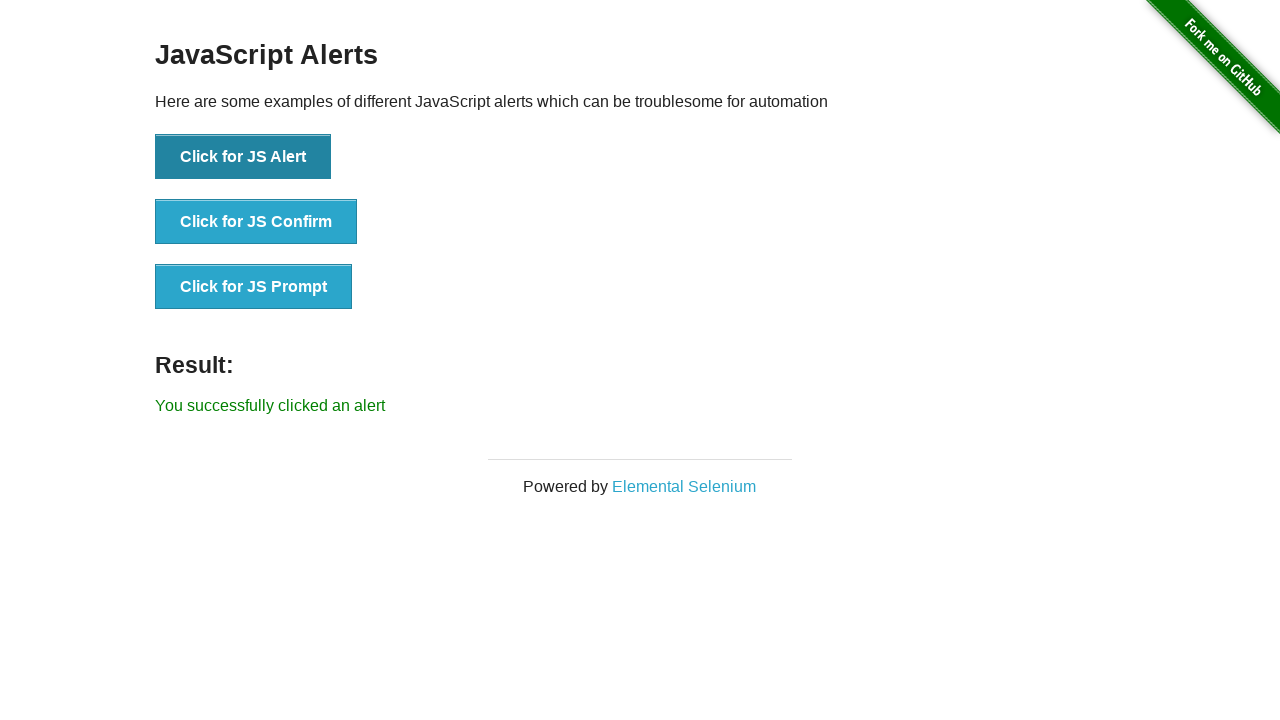

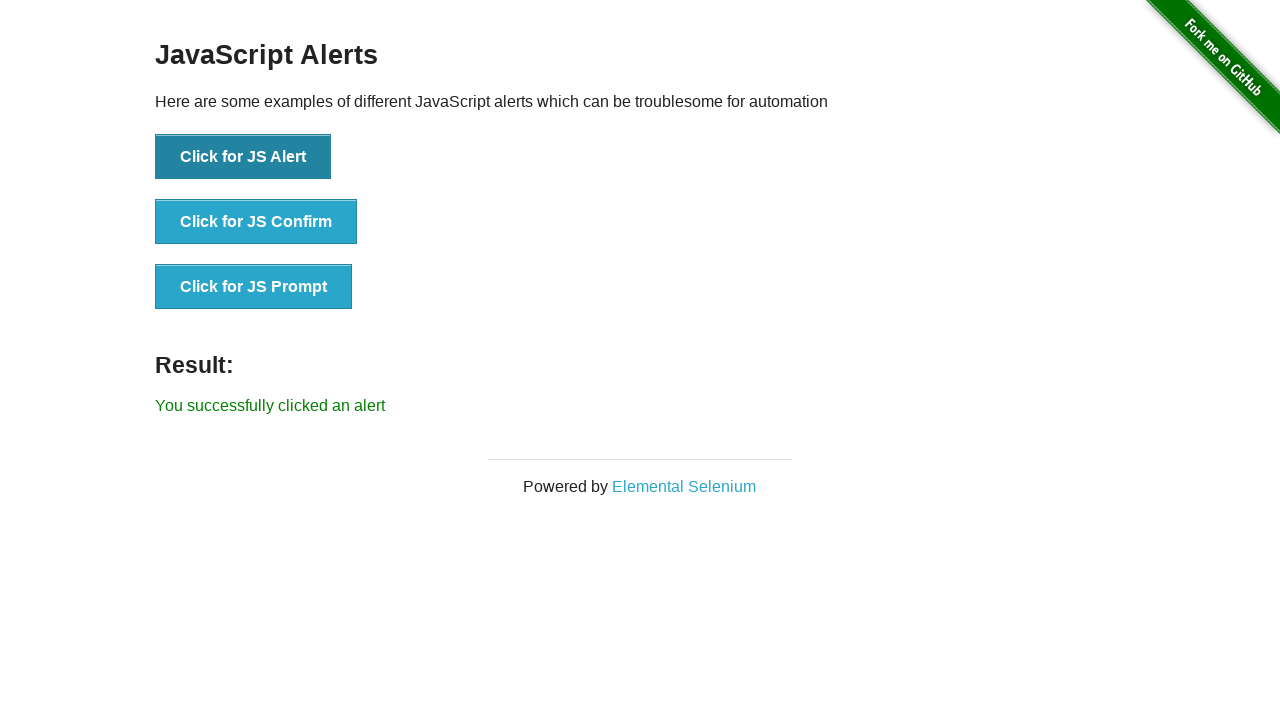